Navigates to a GitHub repository page and verifies that the page title contains expected text about WebDriverManager

Starting URL: https://github.com/bonigarcia/webdrivermanager

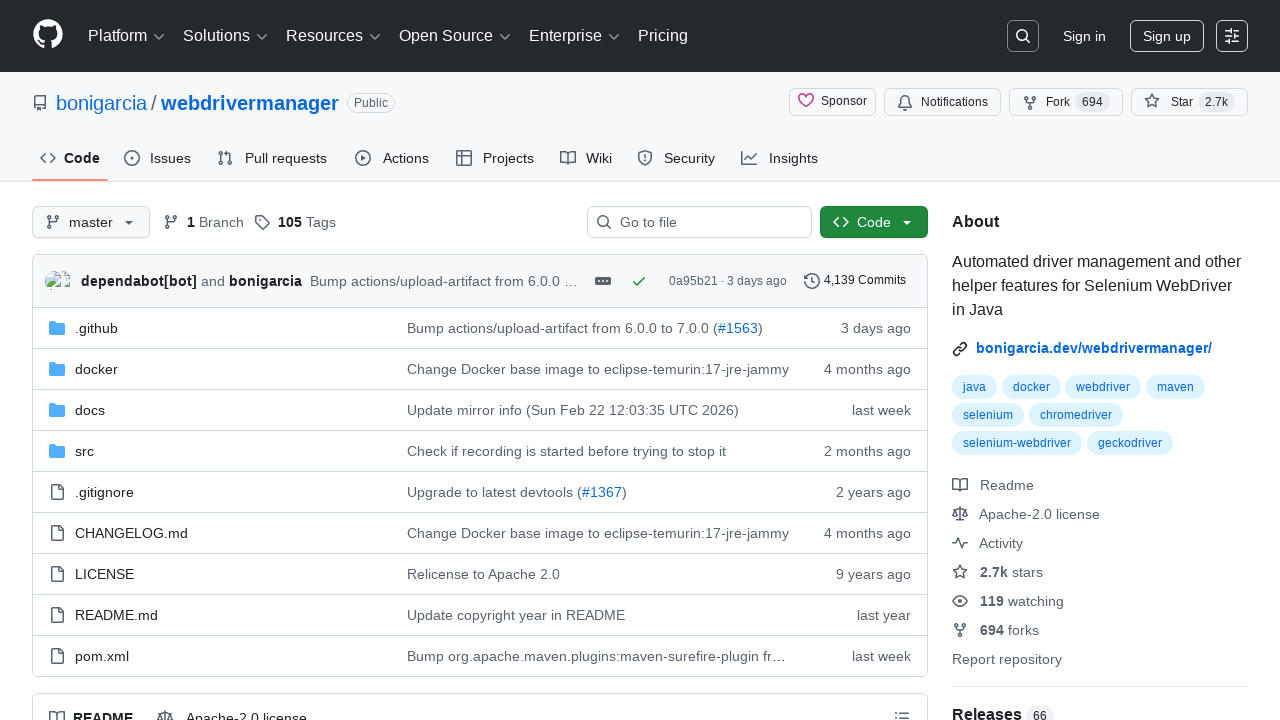

Navigated to GitHub repository page for WebDriverManager
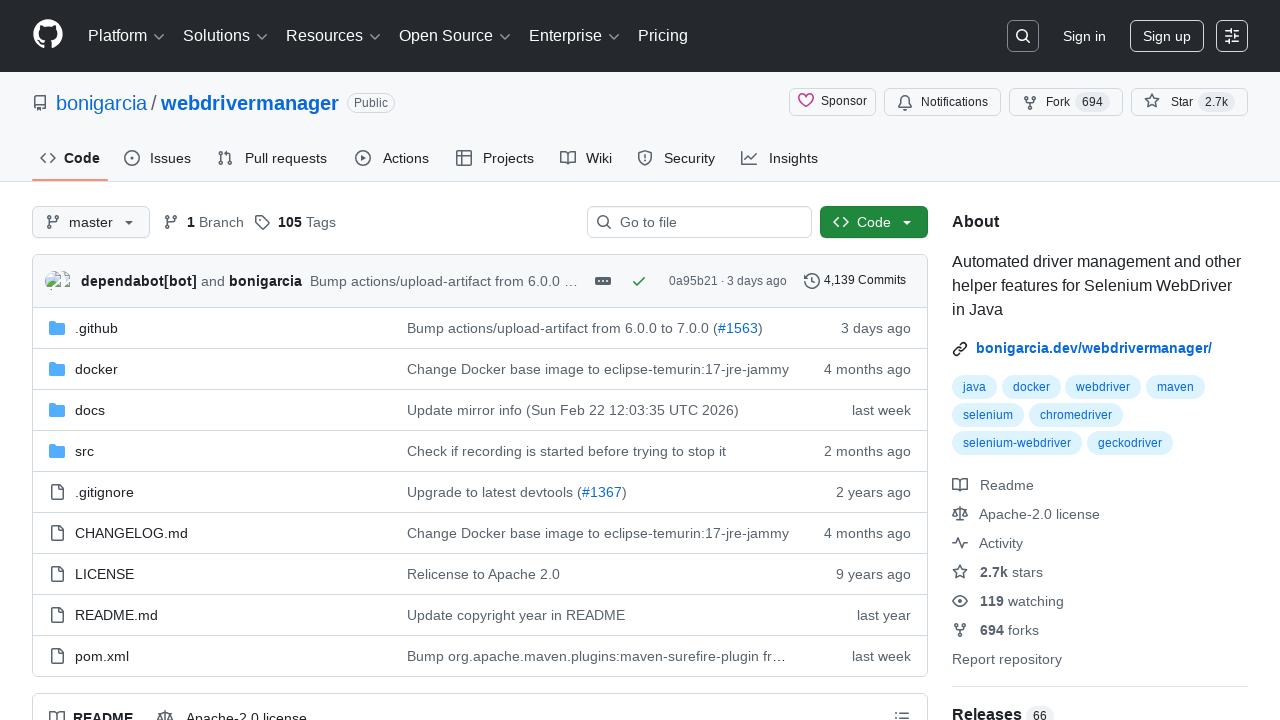

Page loaded and DOM content became interactive
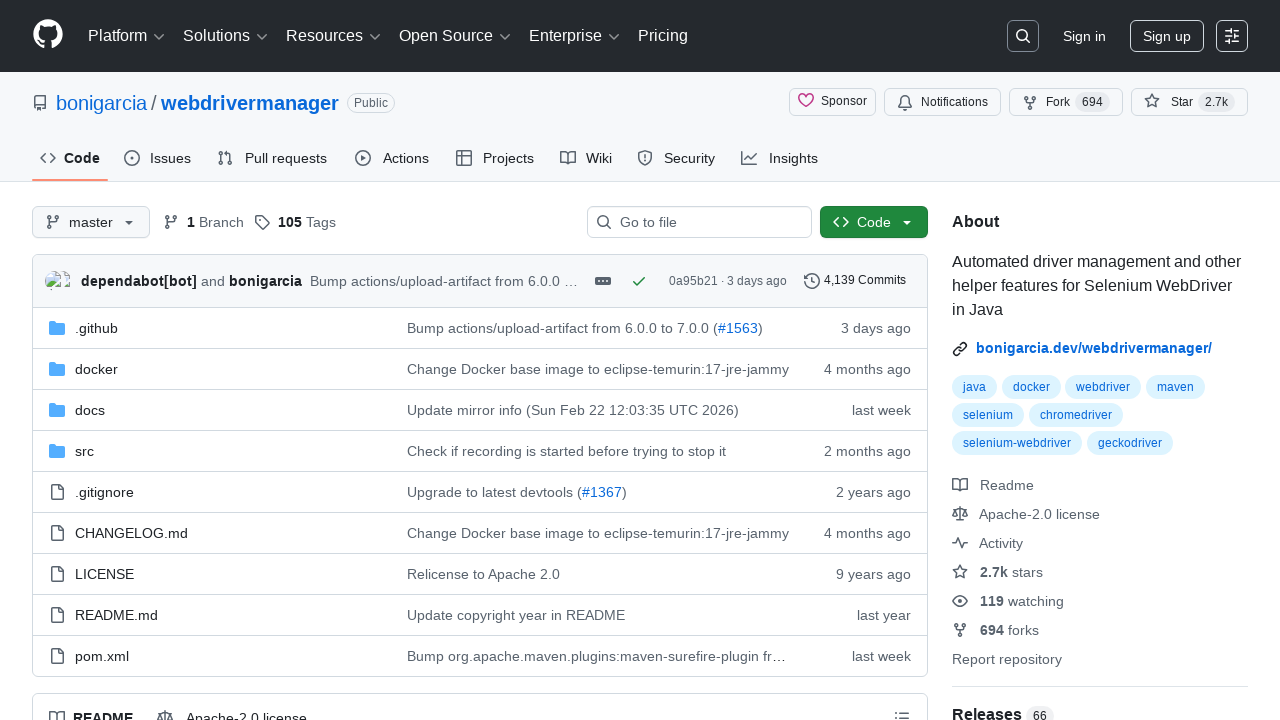

Retrieved page title: 'GitHub - bonigarcia/webdrivermanager: Automated driver management and other helper features for Selenium WebDriver in Java'
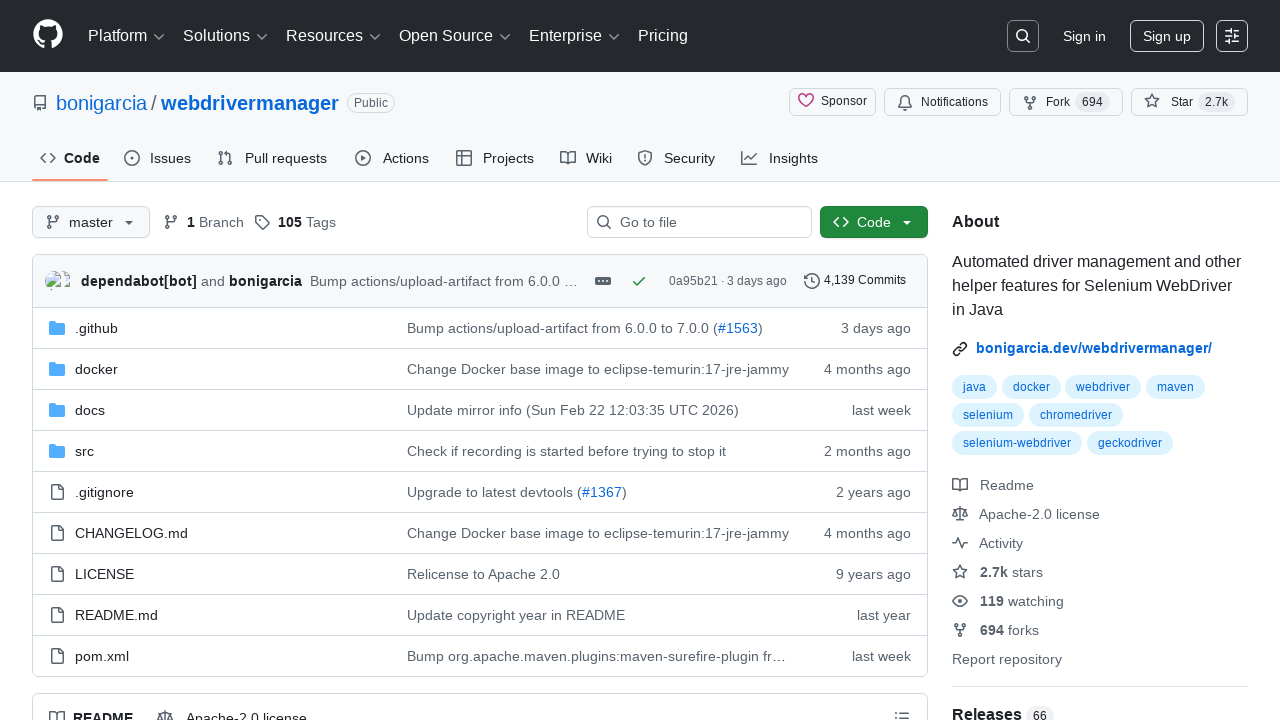

Verified page title contains expected text about WebDriverManager
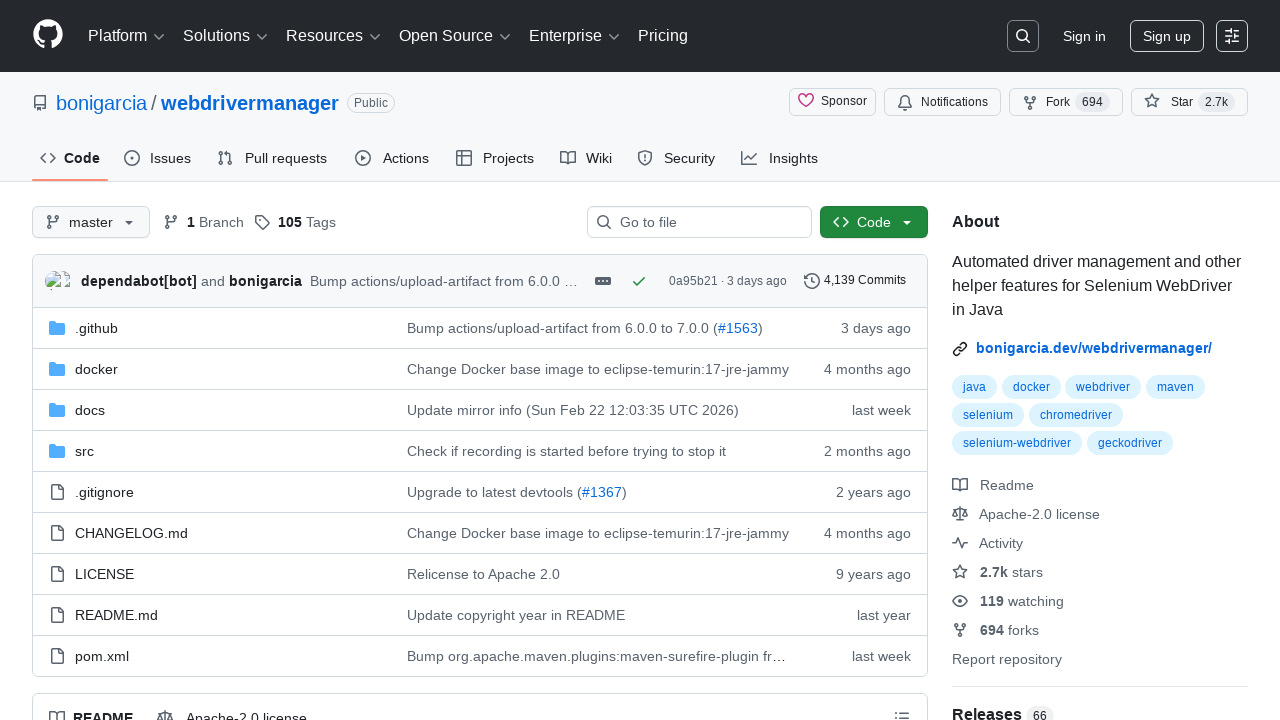

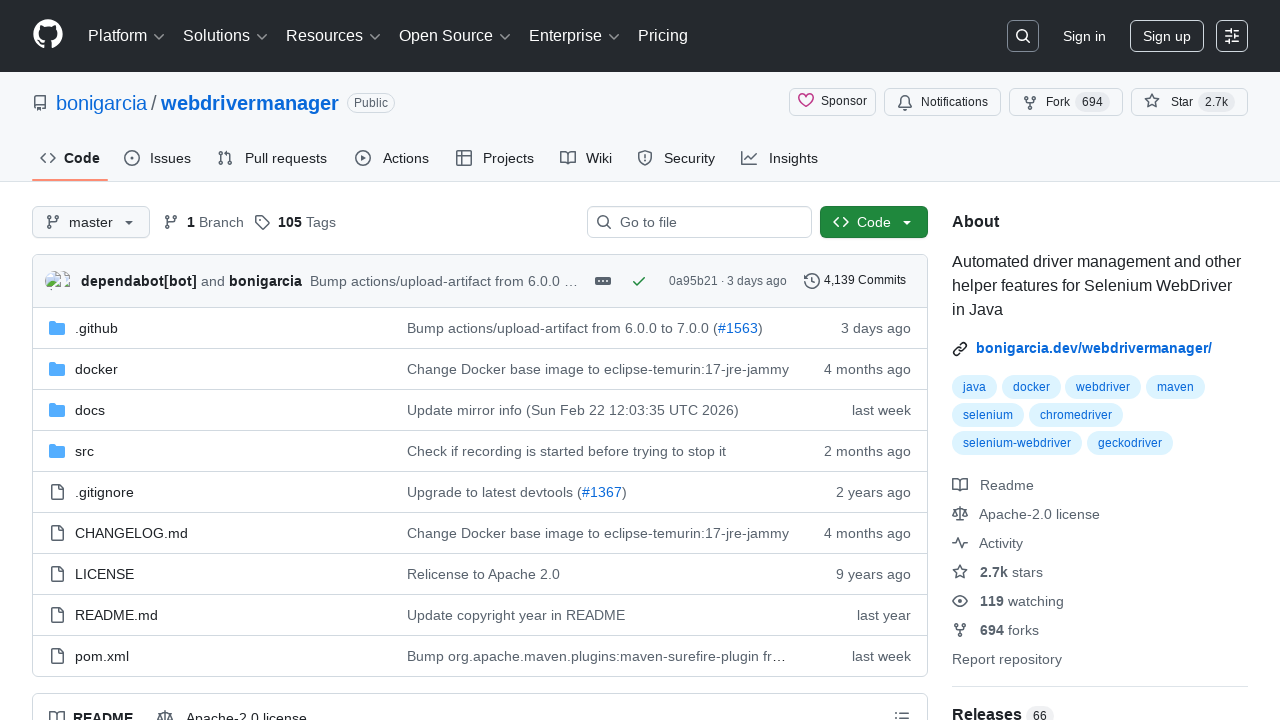